Navigates to the SpiceJet airline website homepage.

Starting URL: https://www.spicejet.com

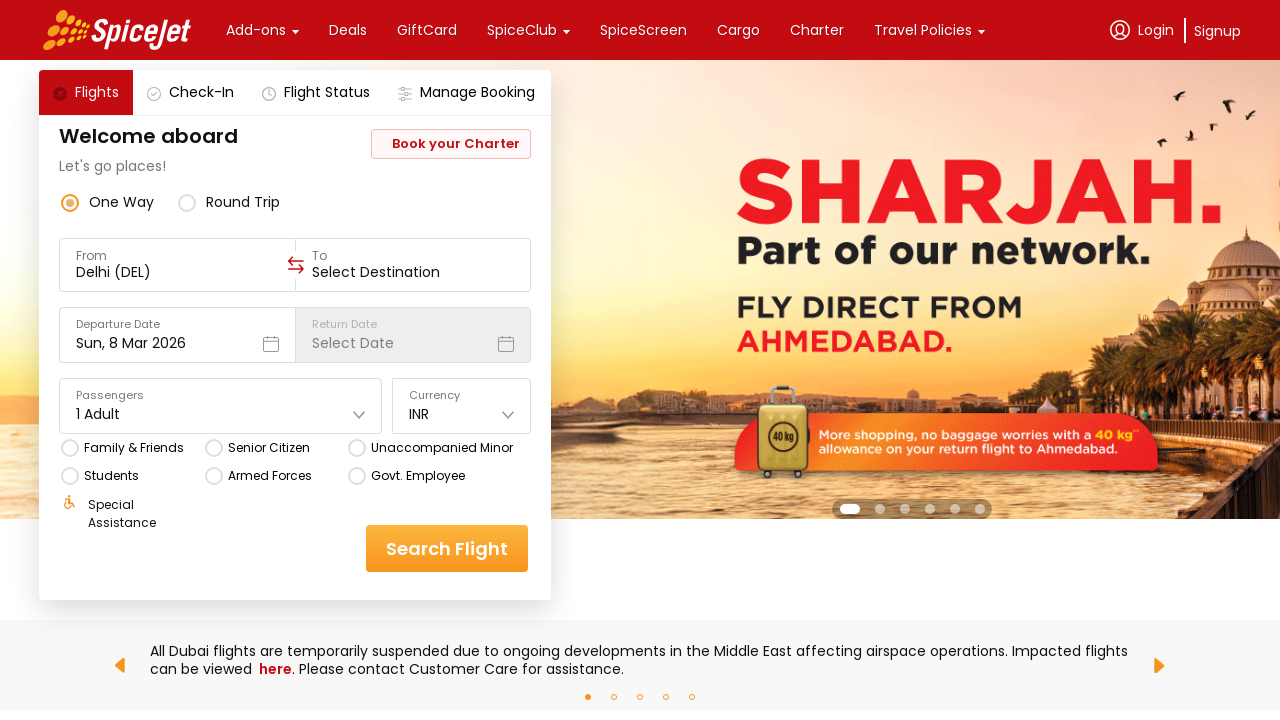

Navigated to SpiceJet airline website homepage
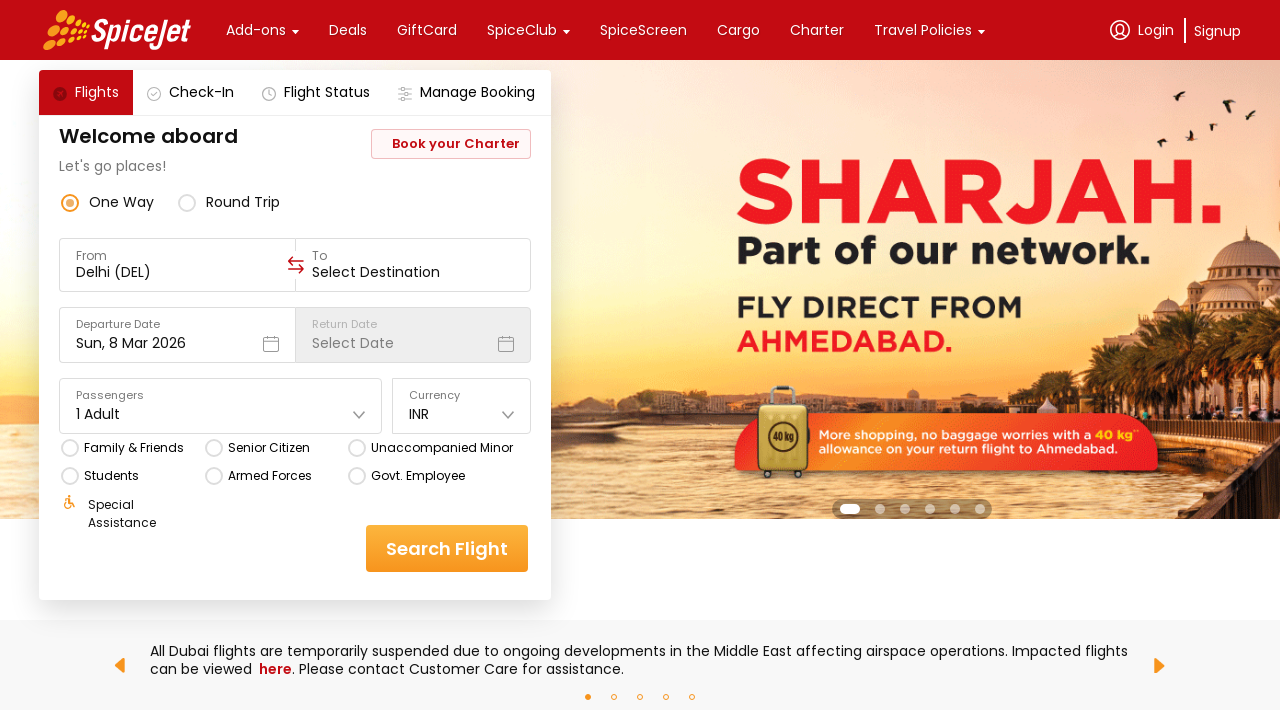

SpiceJet homepage DOM content loaded
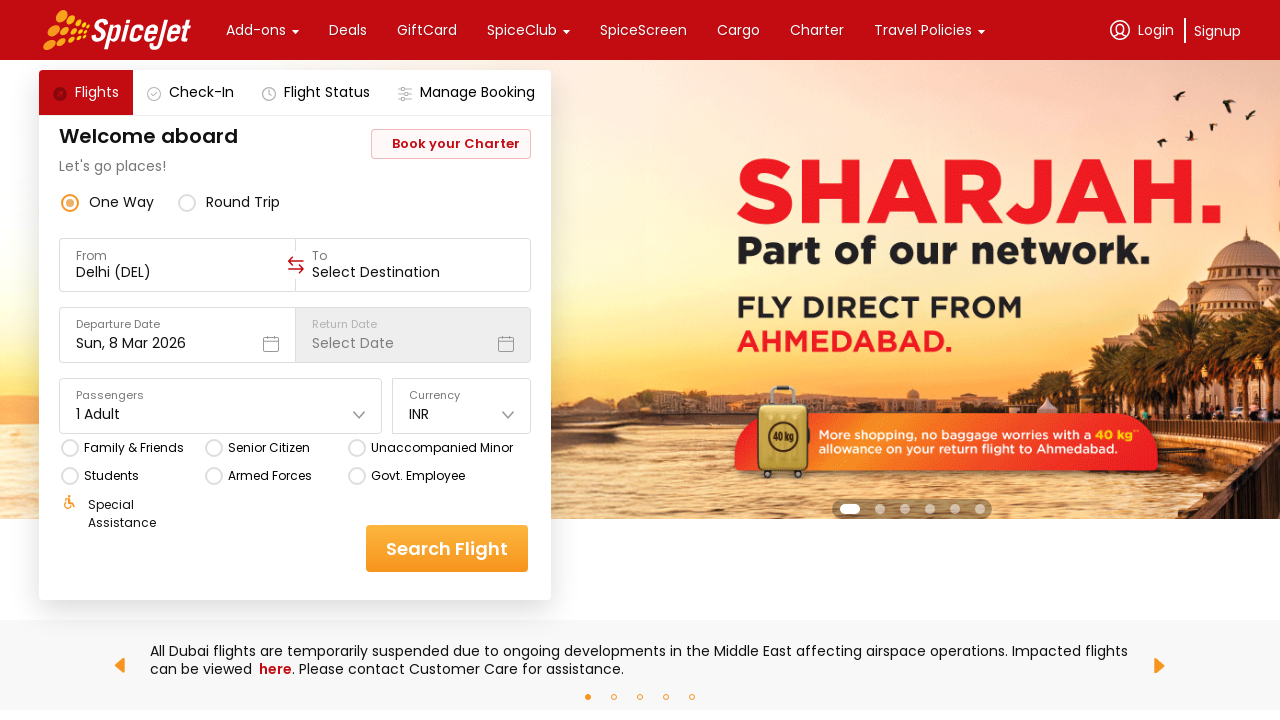

Body element found - page structure verified
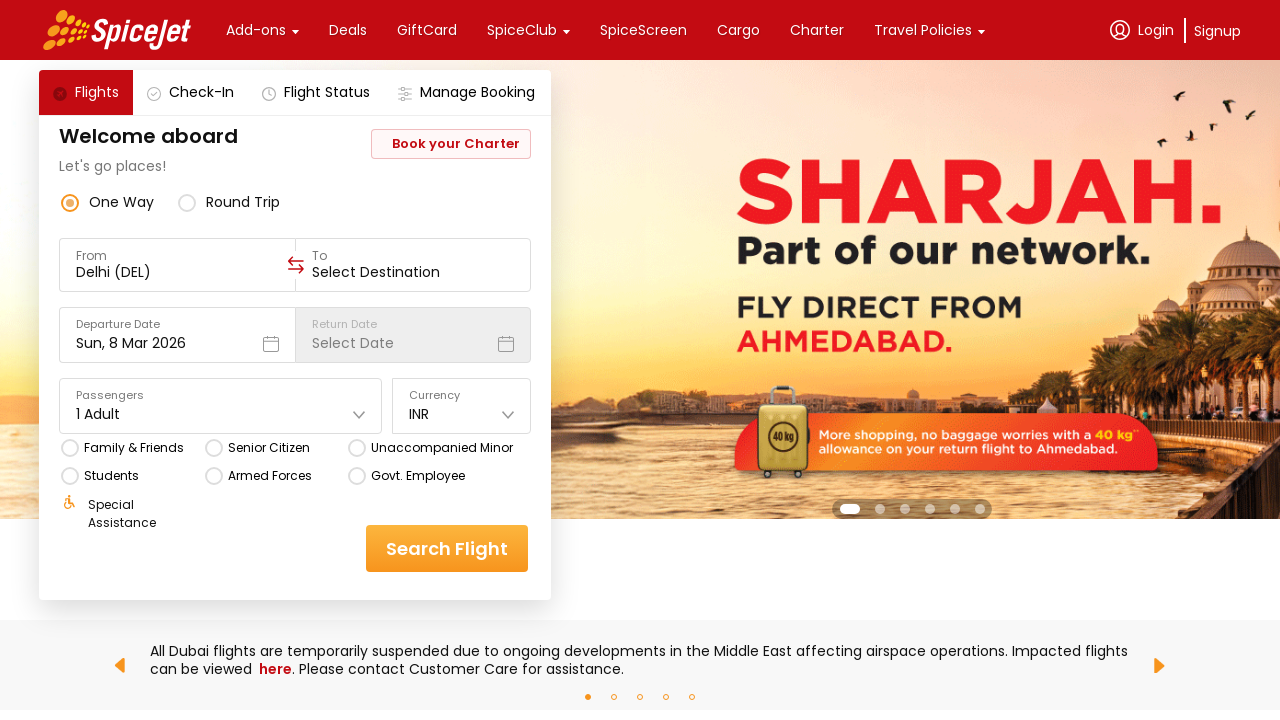

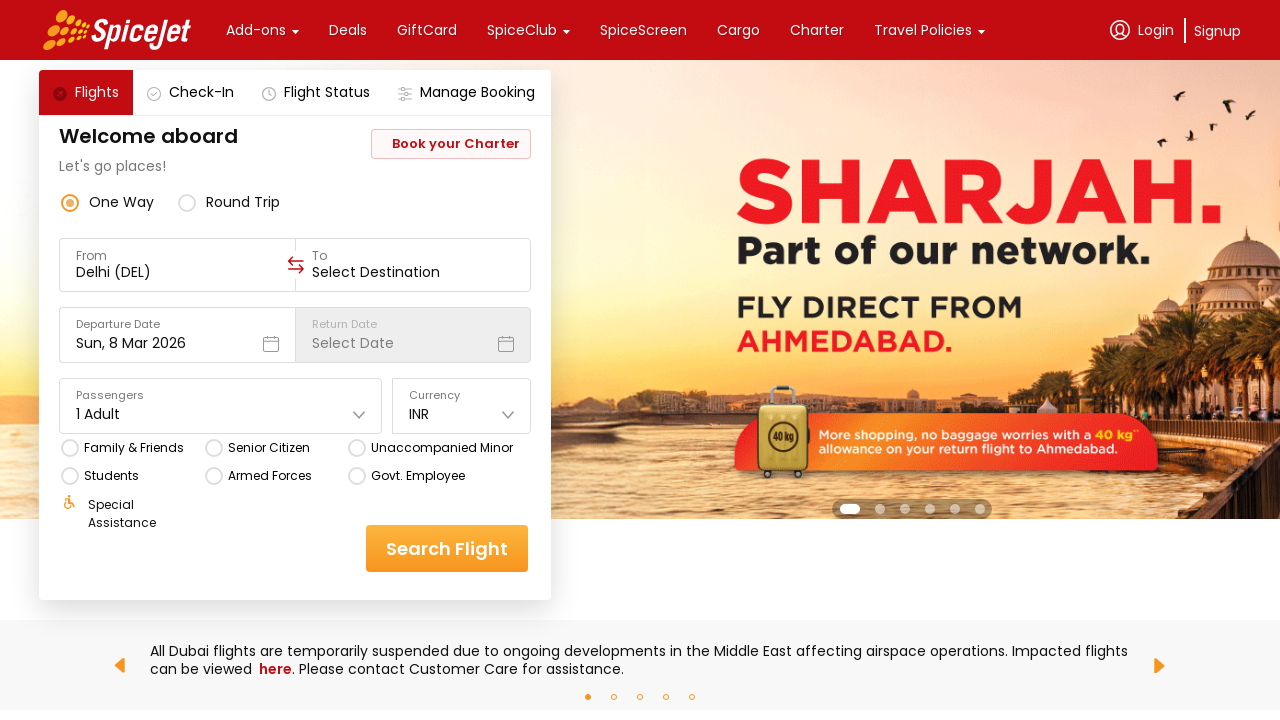